Tests that an appropriate error message is displayed when attempting to login with an incorrect username

Starting URL: https://the-internet.herokuapp.com/login

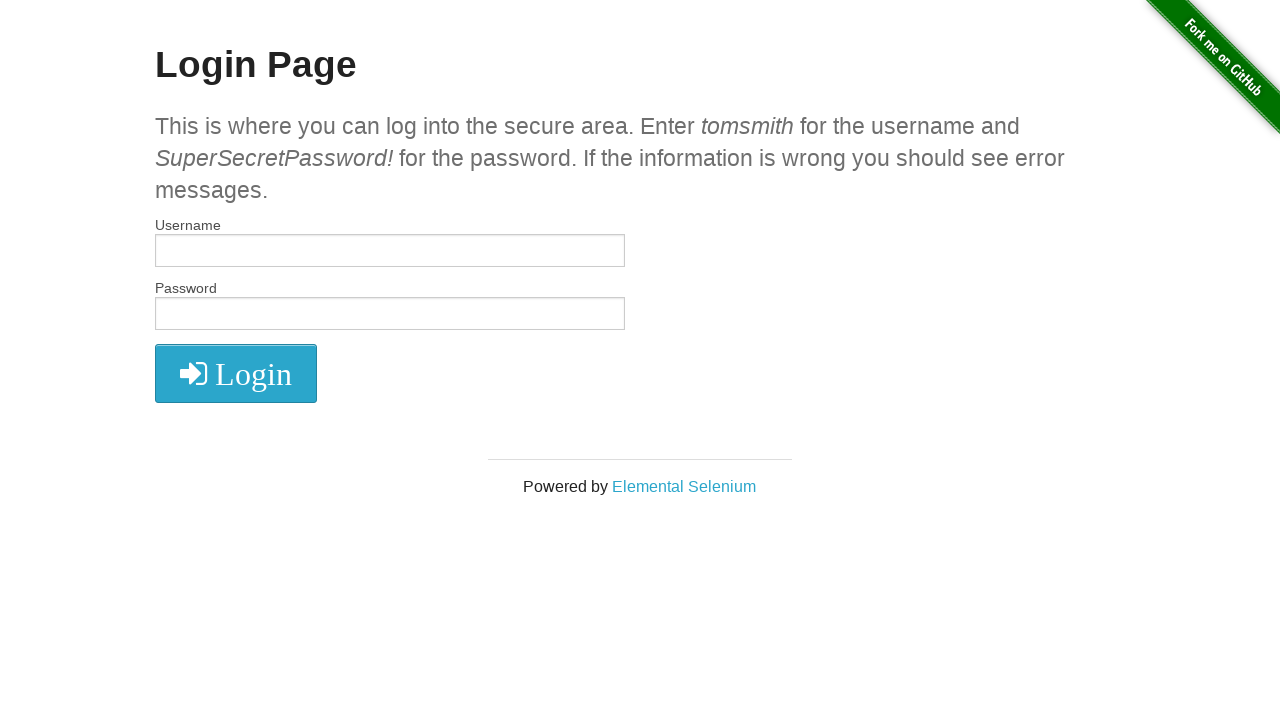

Filled username field with 'incorrectUsername' on #username
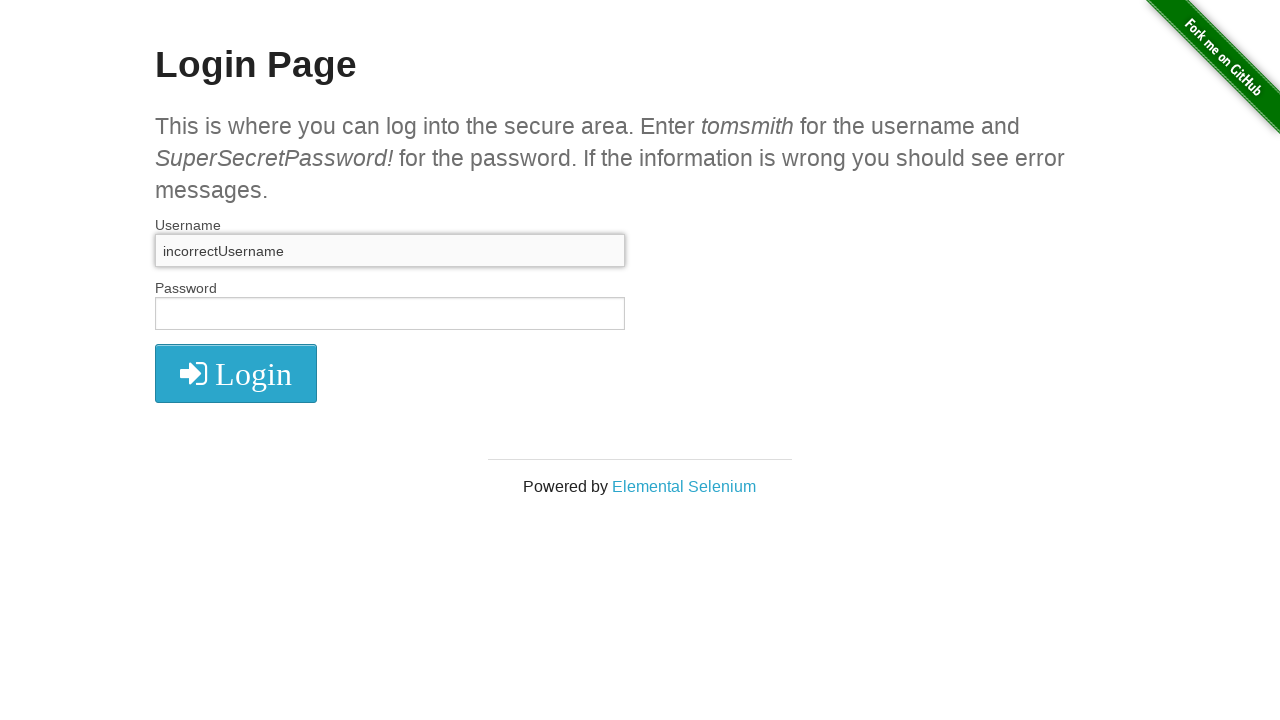

Filled password field with correct password on input[name='password']
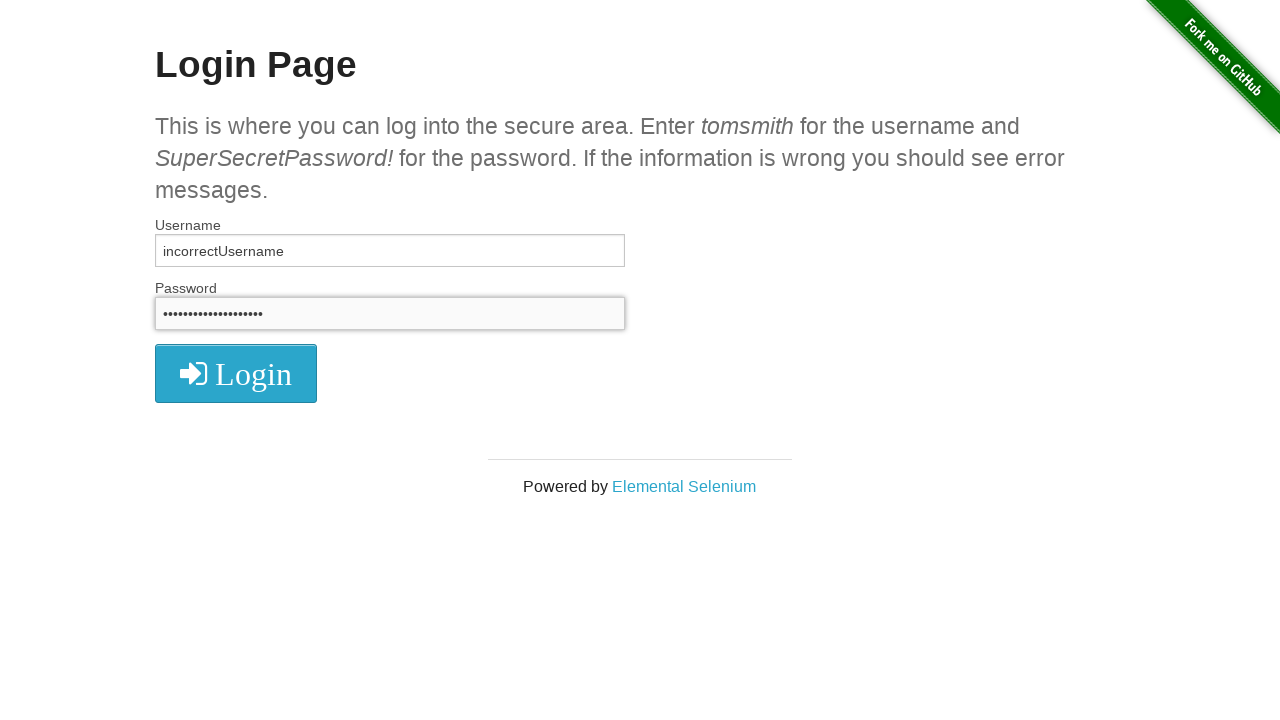

Clicked login button at (236, 373) on button
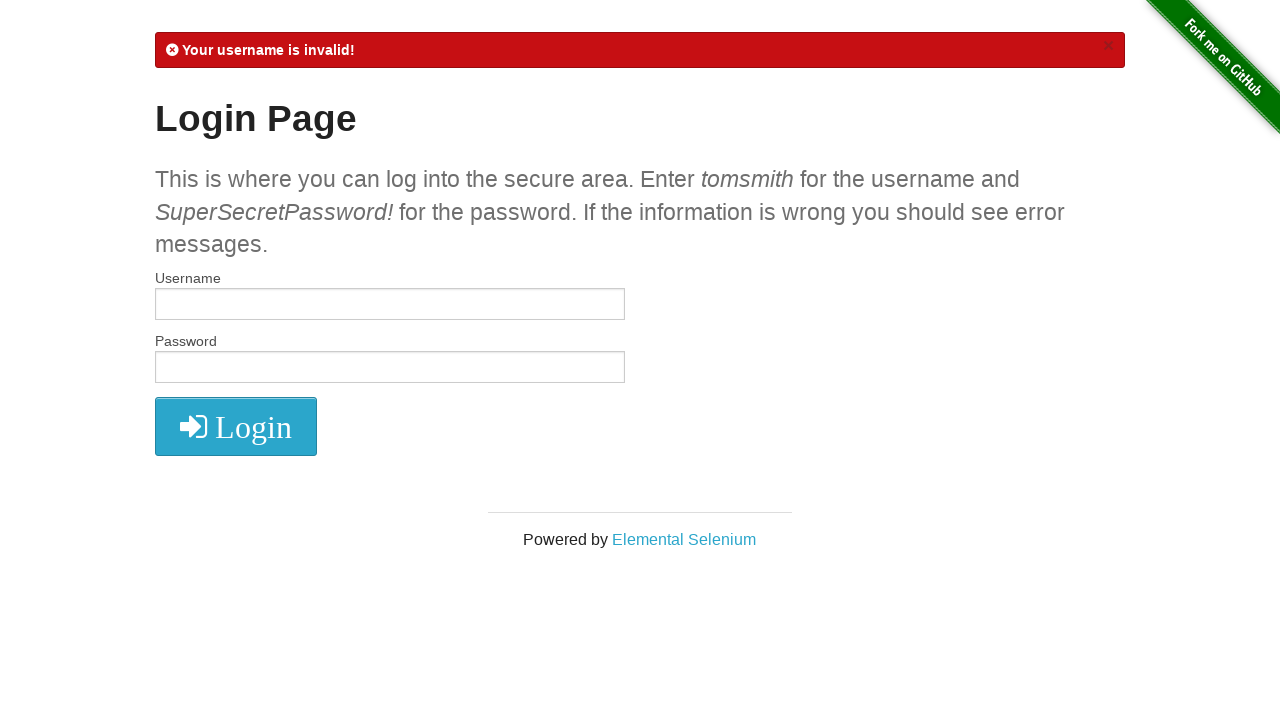

Error message element loaded
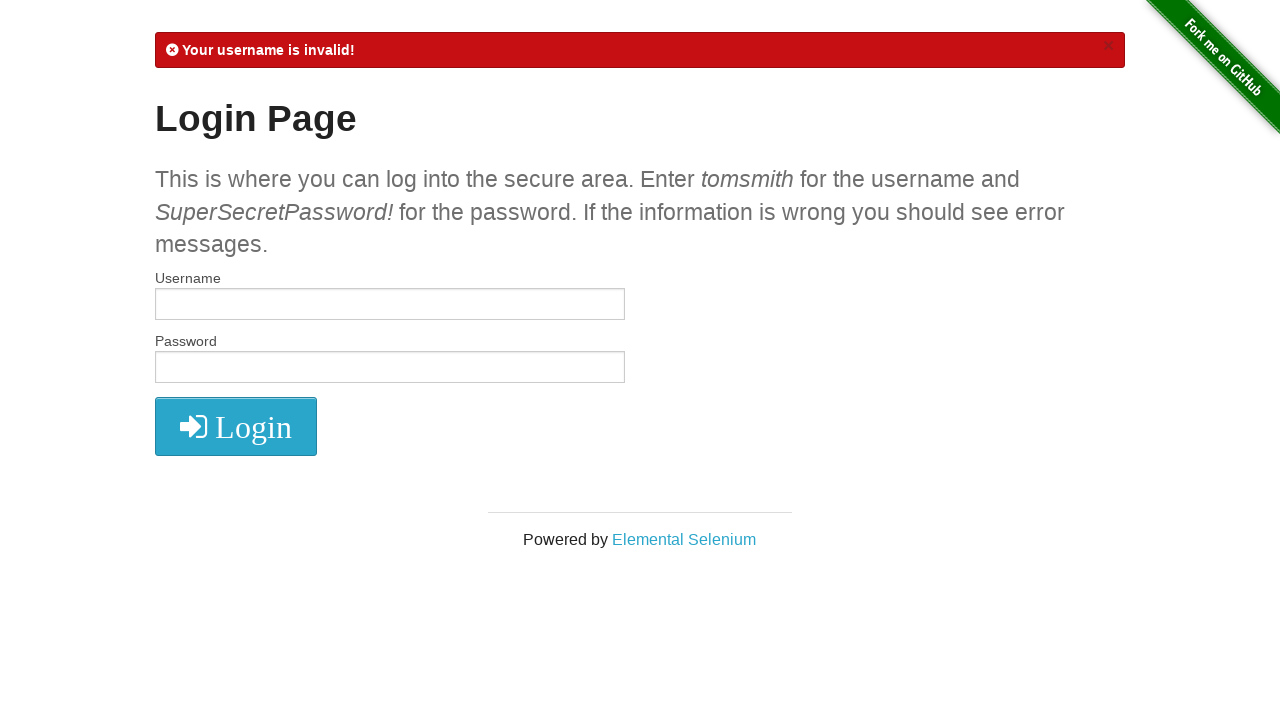

Located error message element
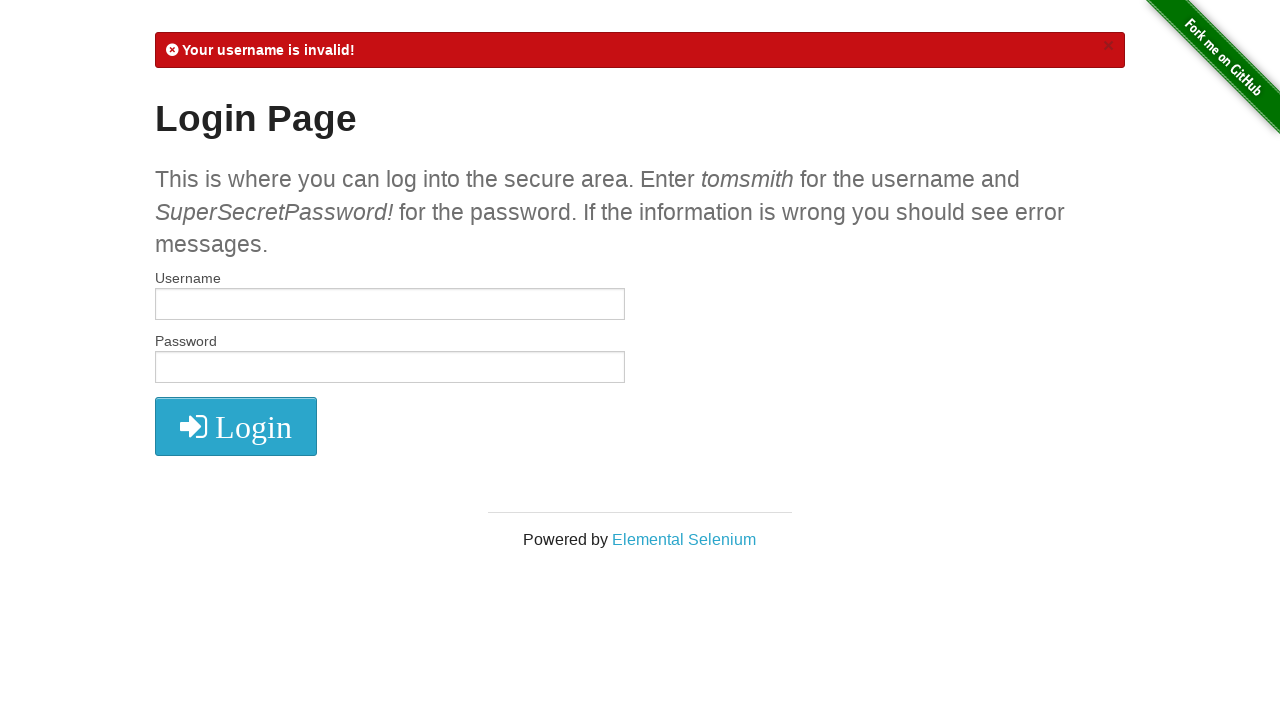

Verified error message 'Your username is invalid!' is displayed
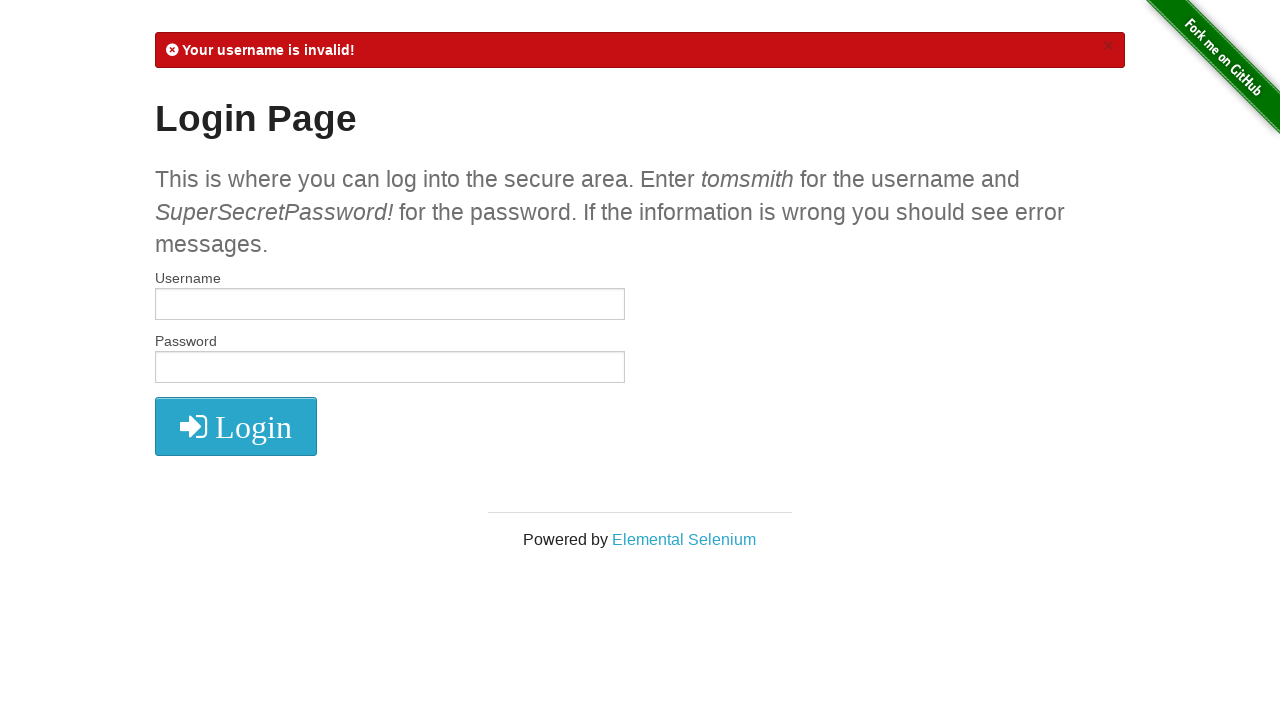

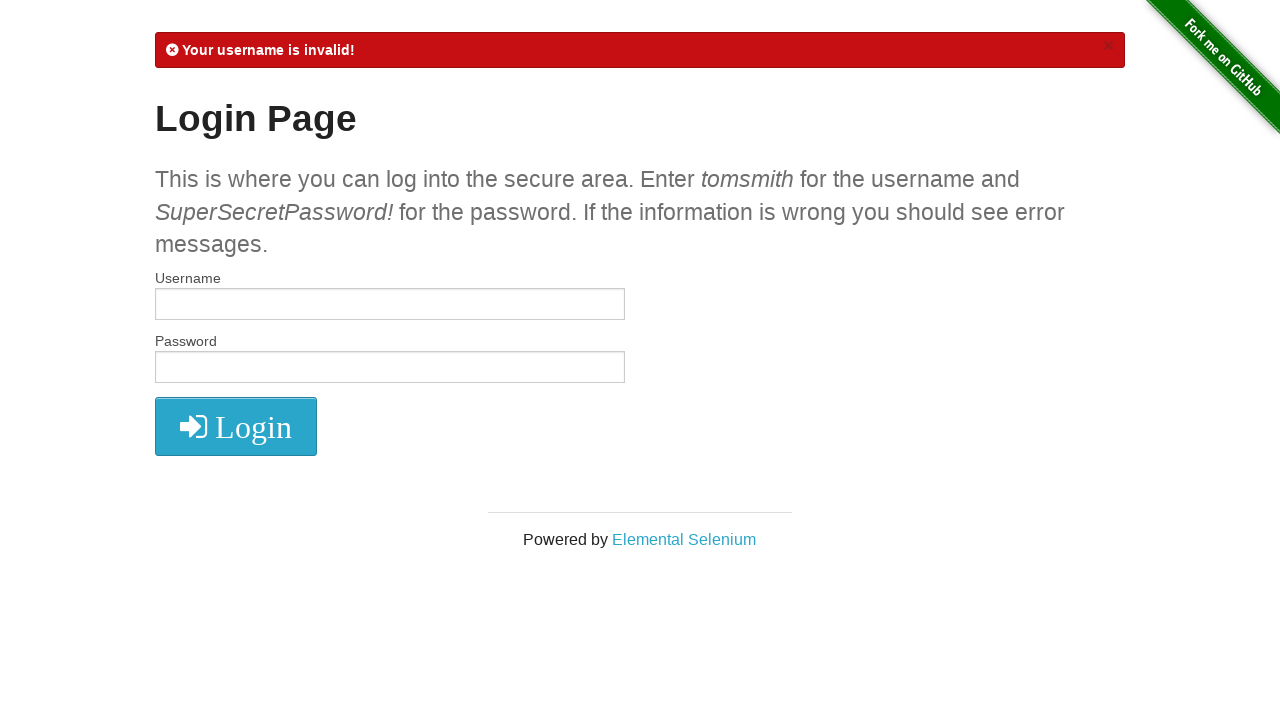